Tests the text box form on DemoQA by clicking the Text Box menu item, filling in user name, email, current address, and permanent address fields, then submitting and verifying the output displays the entered values.

Starting URL: https://demoqa.com/elements

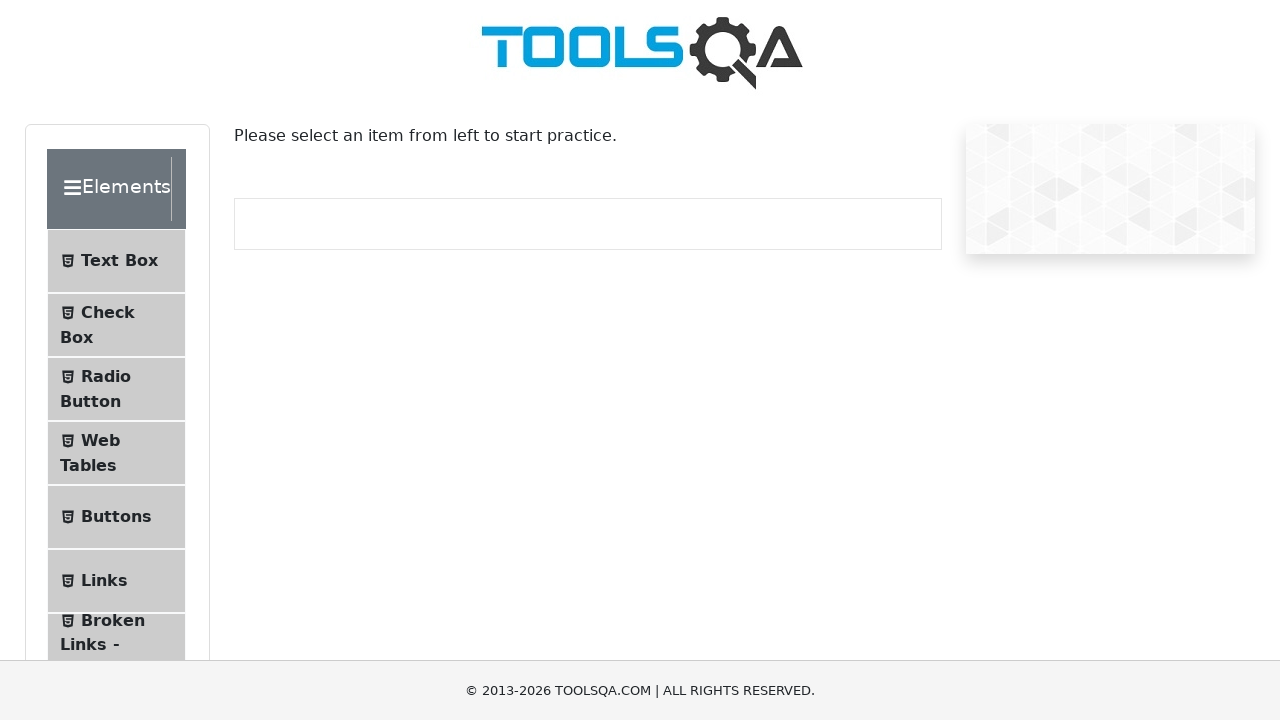

Scrolled Text Box menu item into view
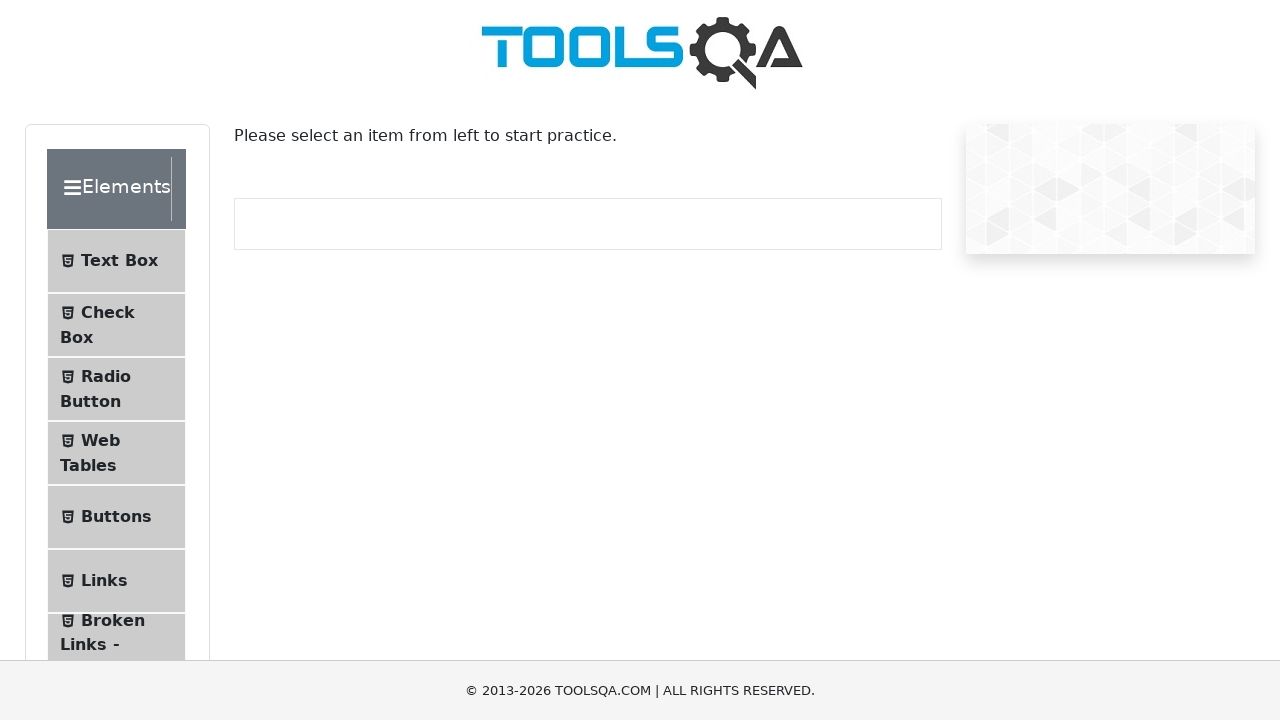

Clicked Text Box menu item at (119, 261) on xpath=//span[text()='Text Box']
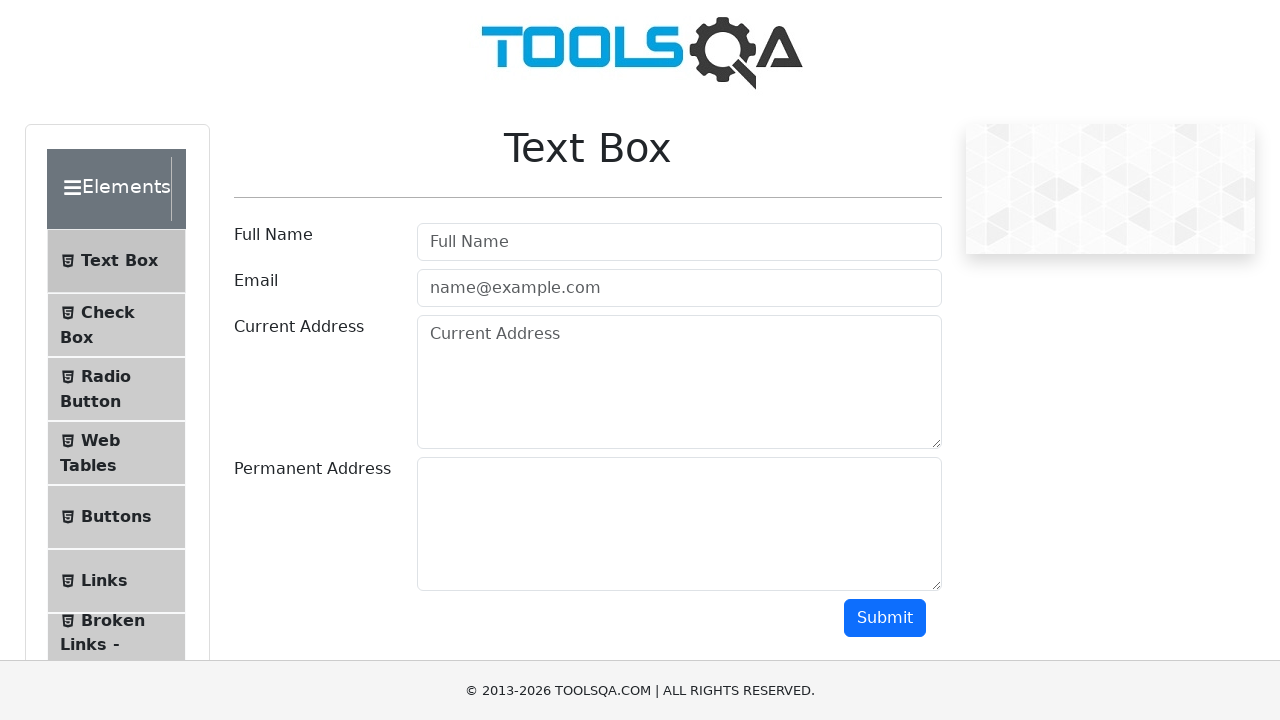

Scrolled userName field into view
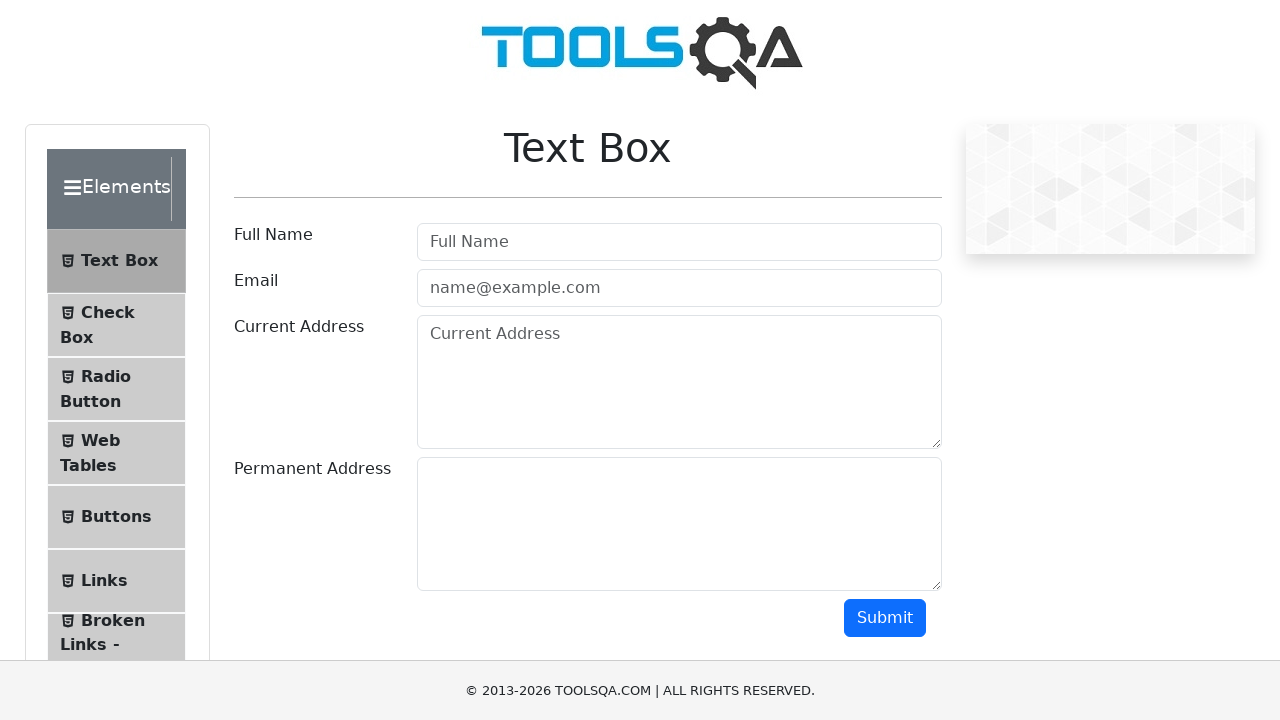

Filled userName field with 'qwerty' on #userName
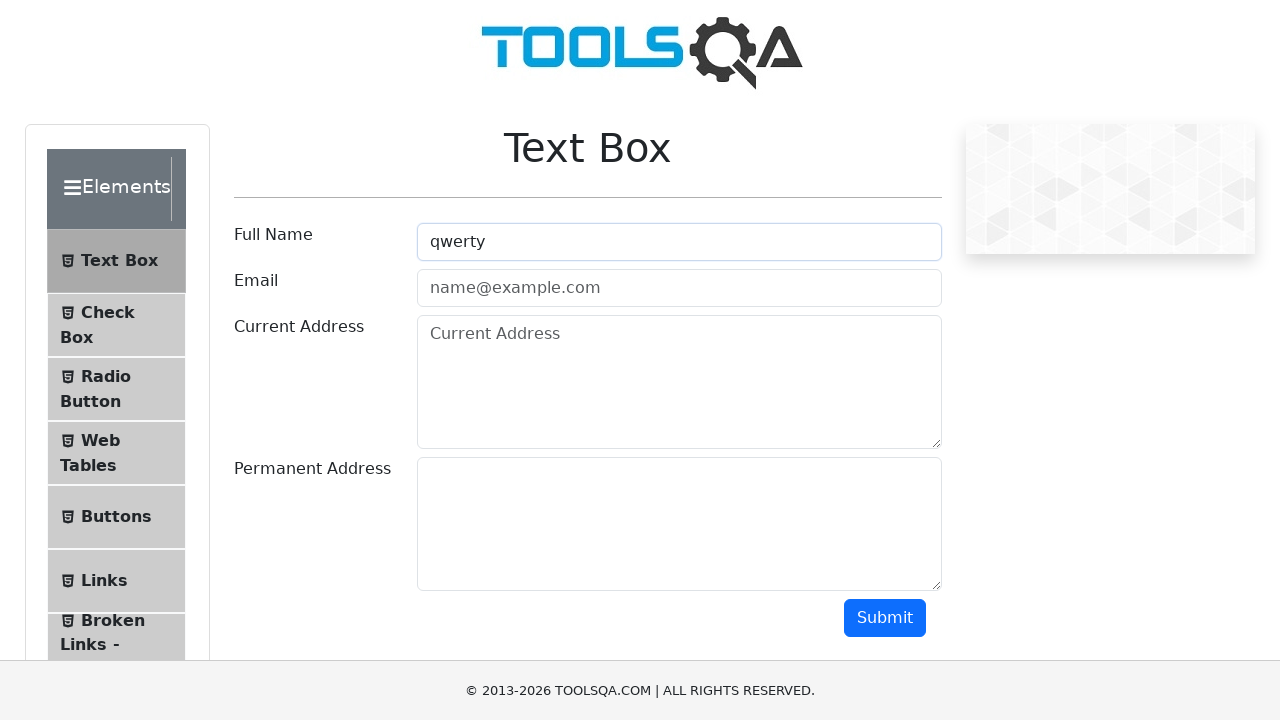

Scrolled userEmail field into view
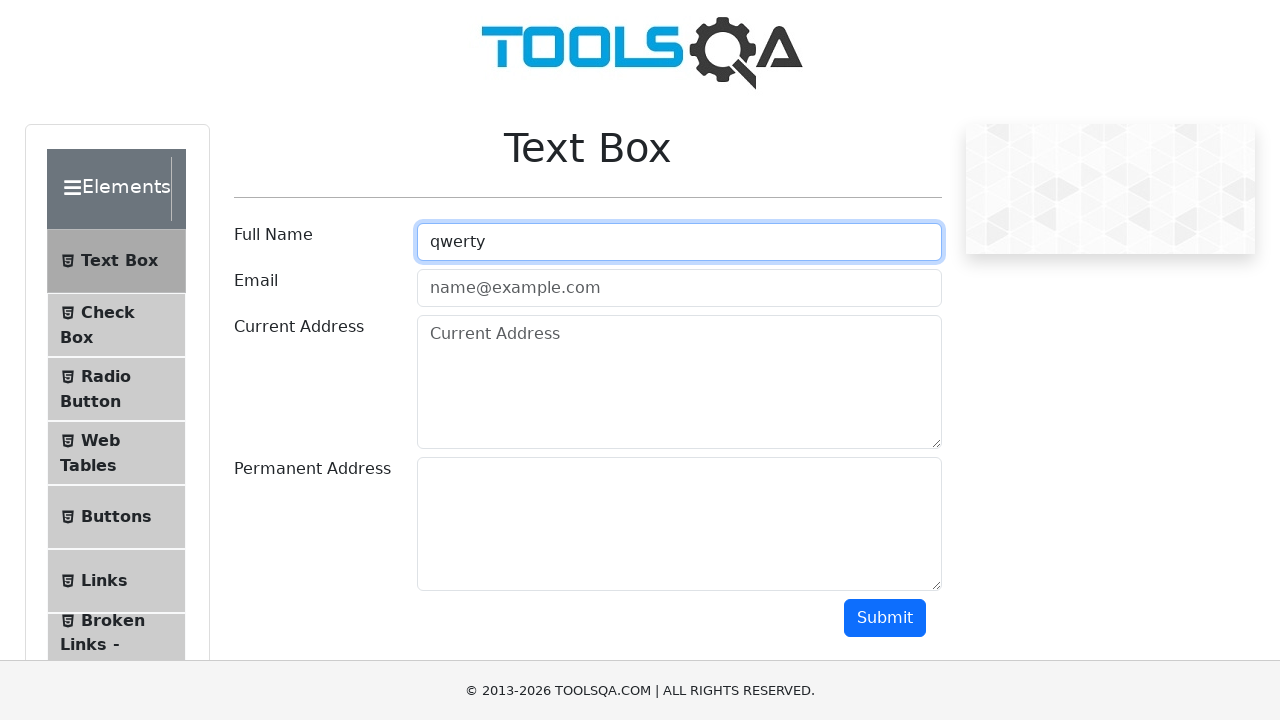

Filled userEmail field with 'qwerty@gmail.com' on #userEmail
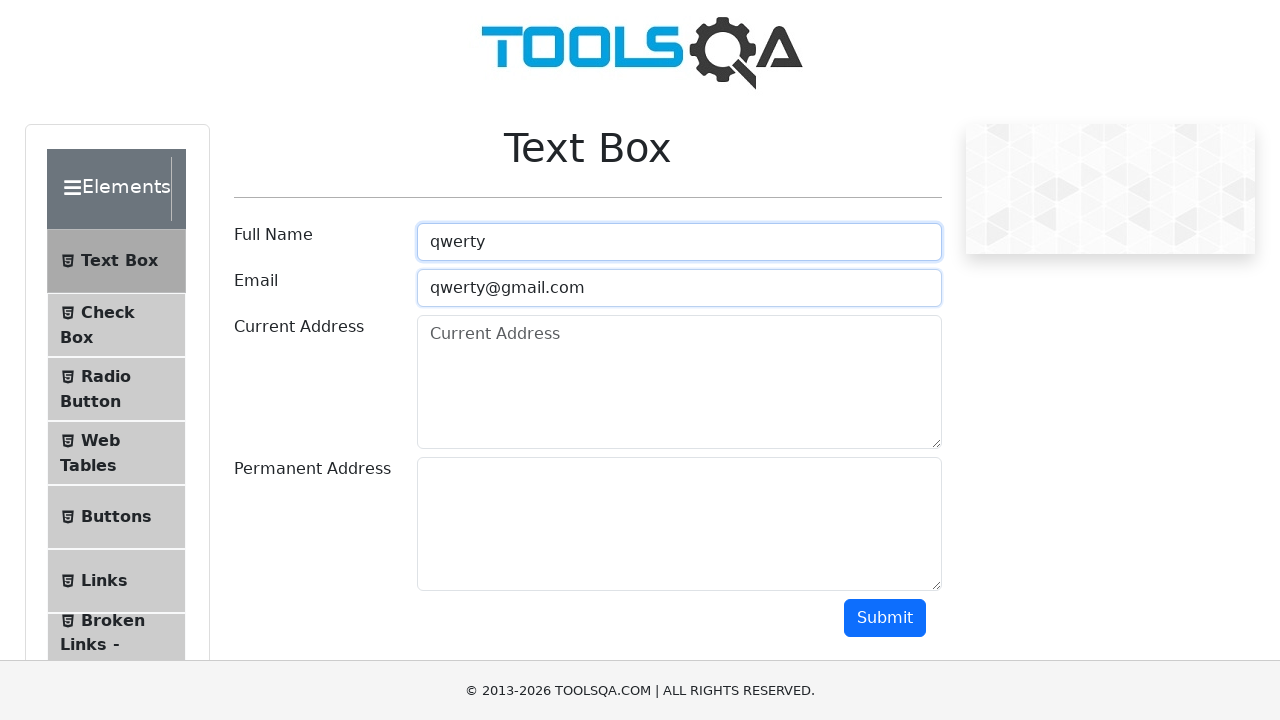

Scrolled currentAddress field into view
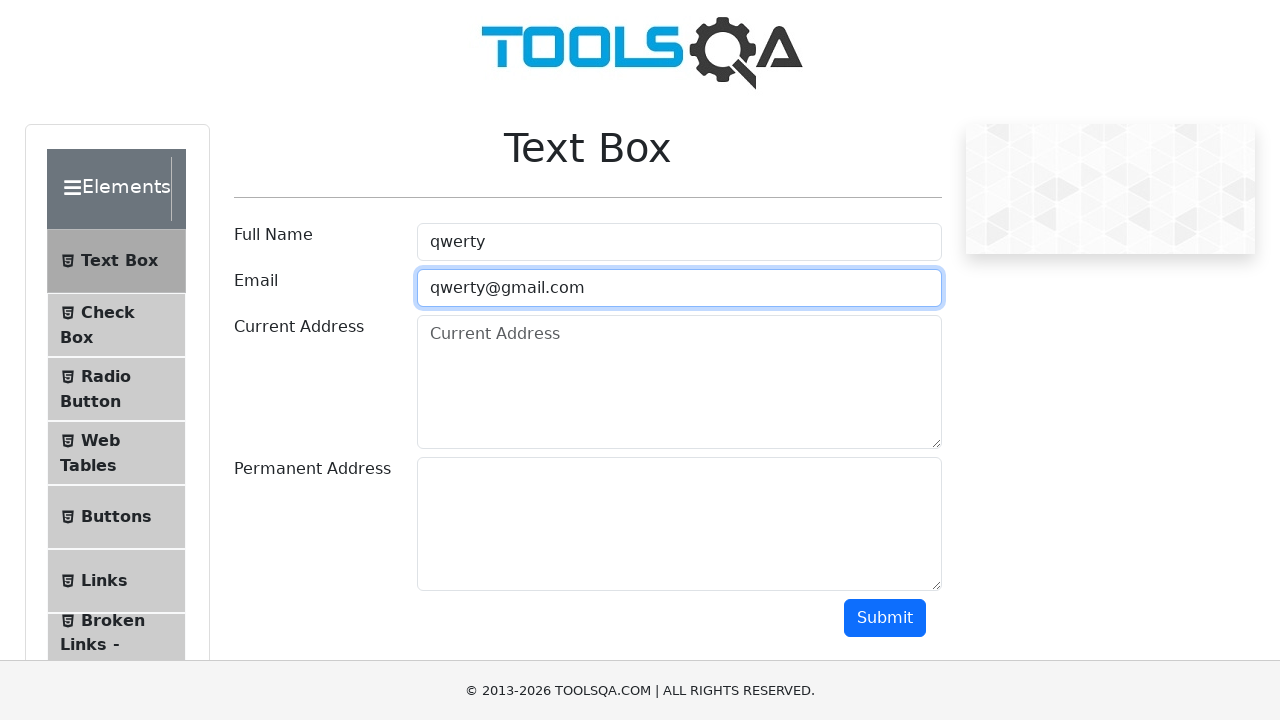

Filled currentAddress field with 'qwerty 142' on #currentAddress
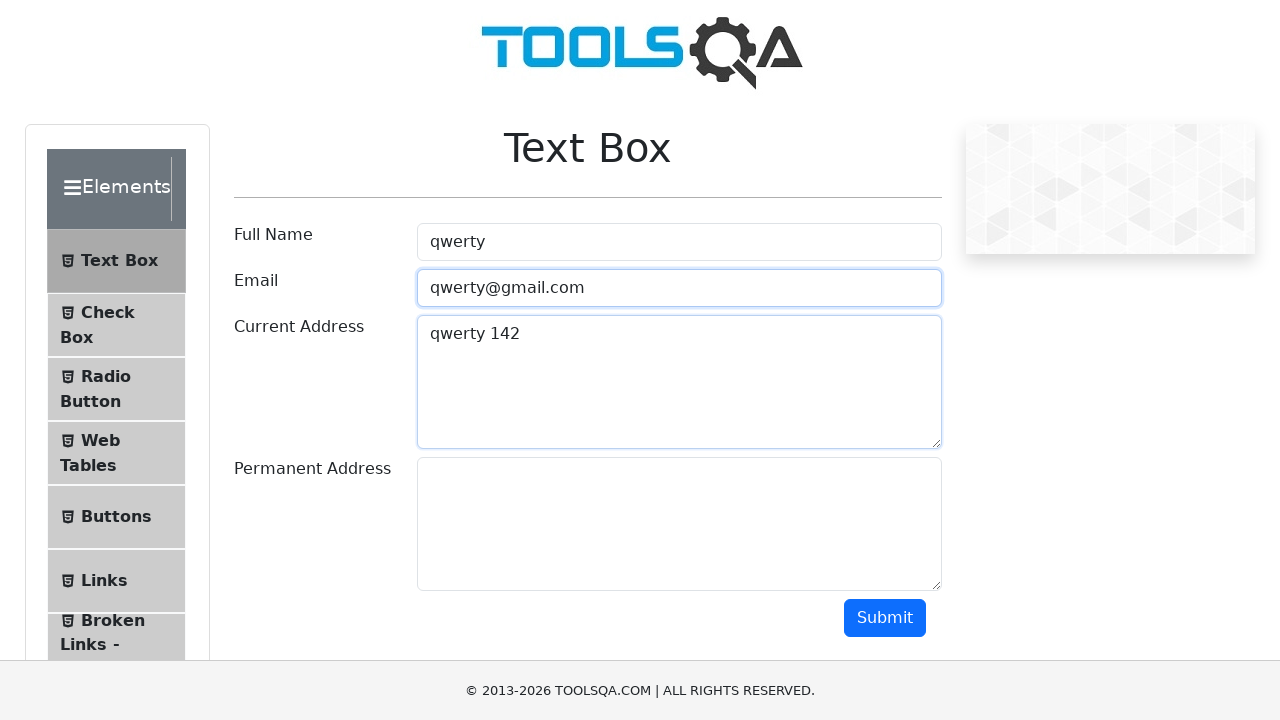

Scrolled permanentAddress field into view
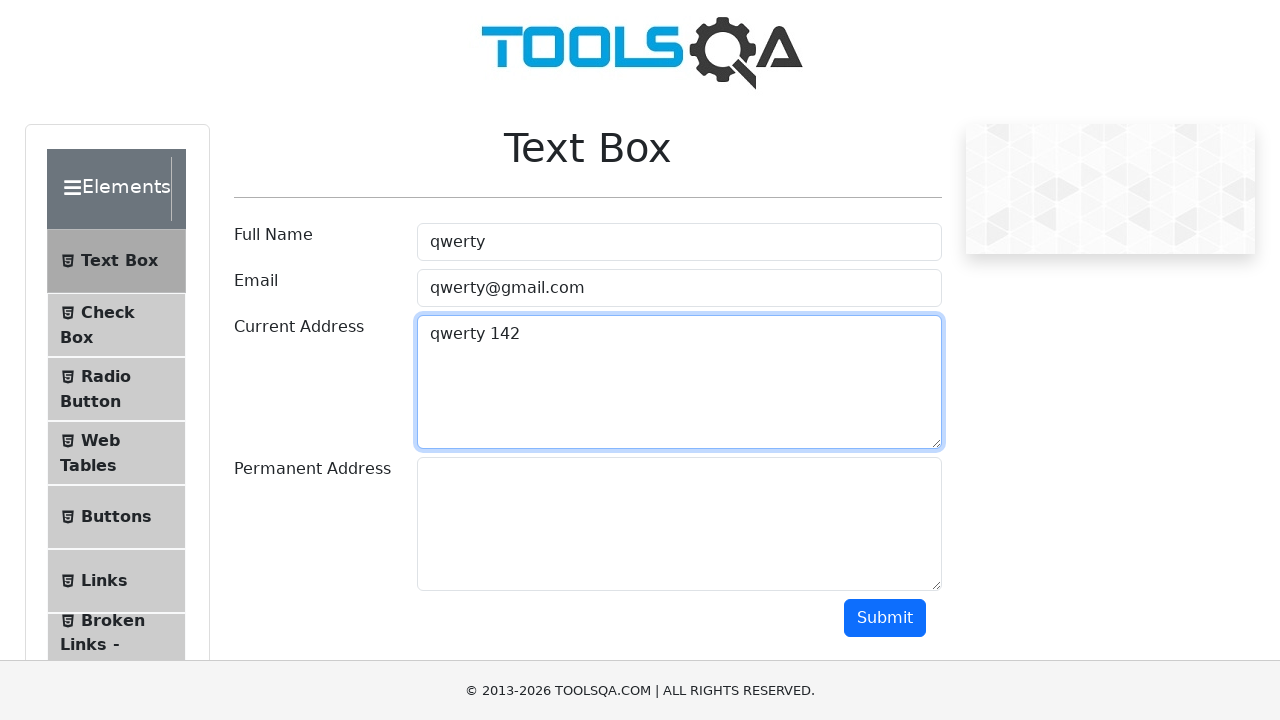

Filled permanentAddress field with 'Berlin n/a' on #permanentAddress
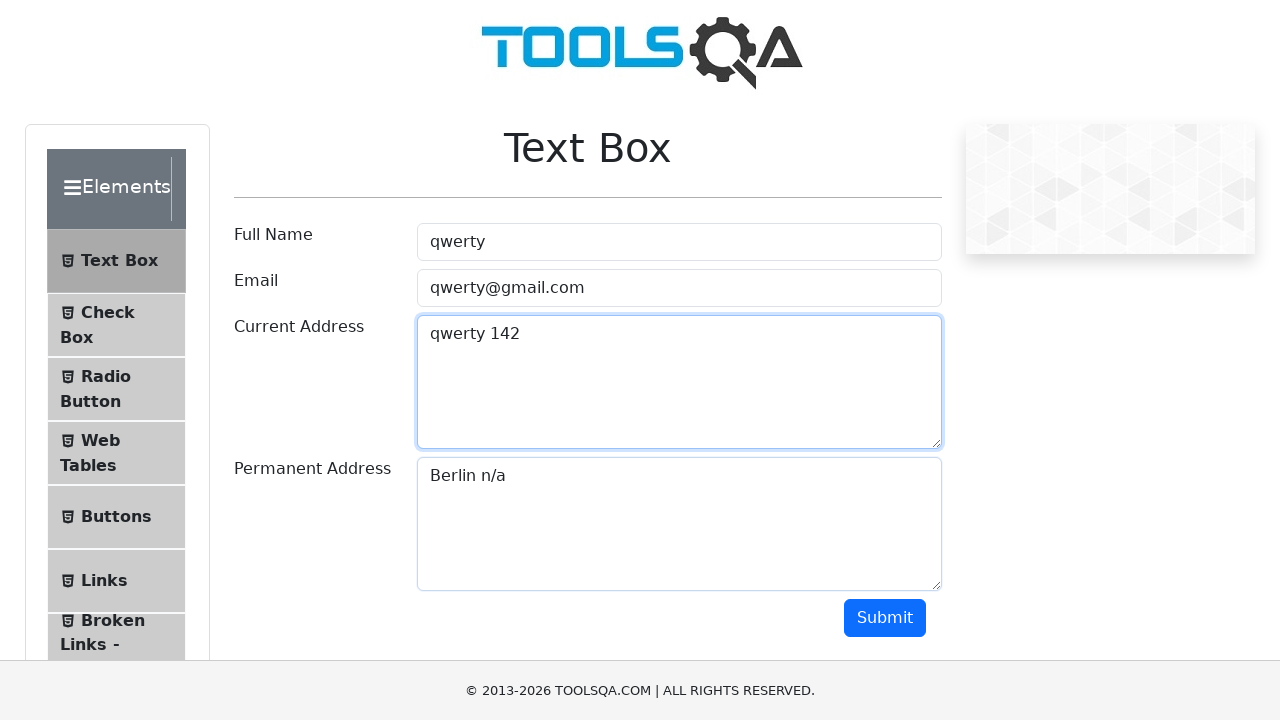

Scrolled Submit button into view
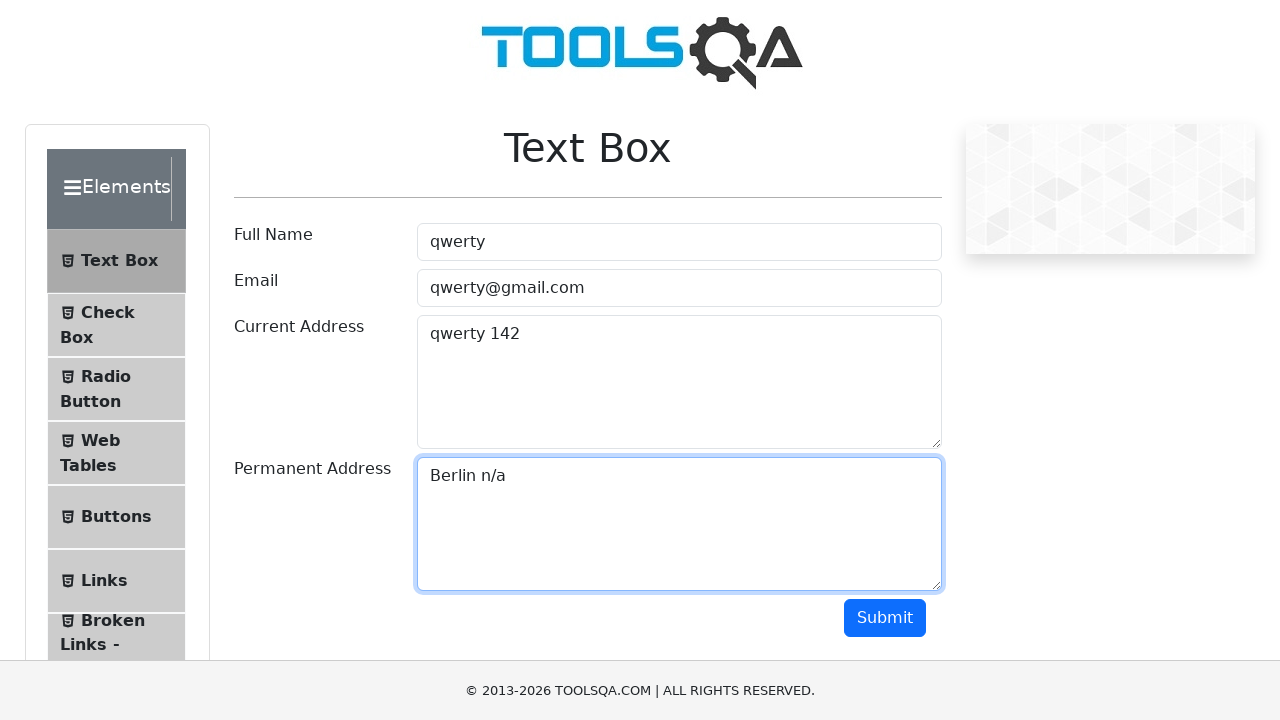

Clicked Submit button at (885, 618) on xpath=//button[text()='Submit']
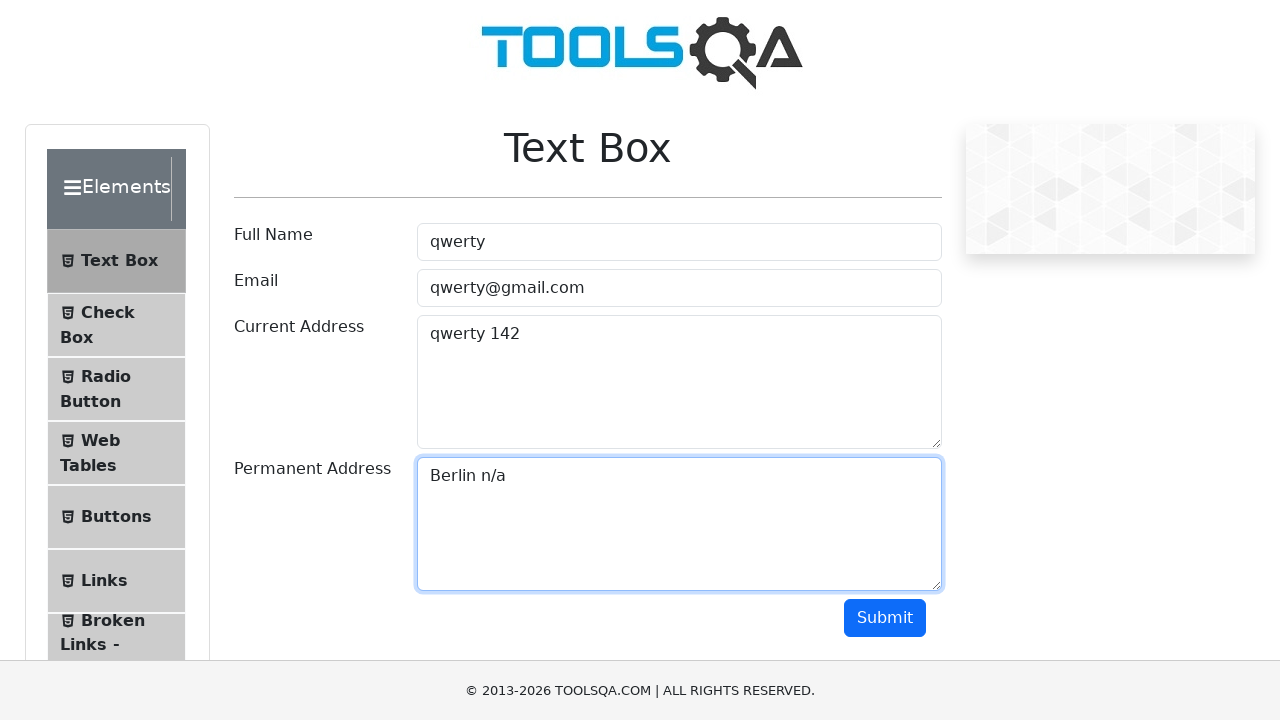

Output section became visible
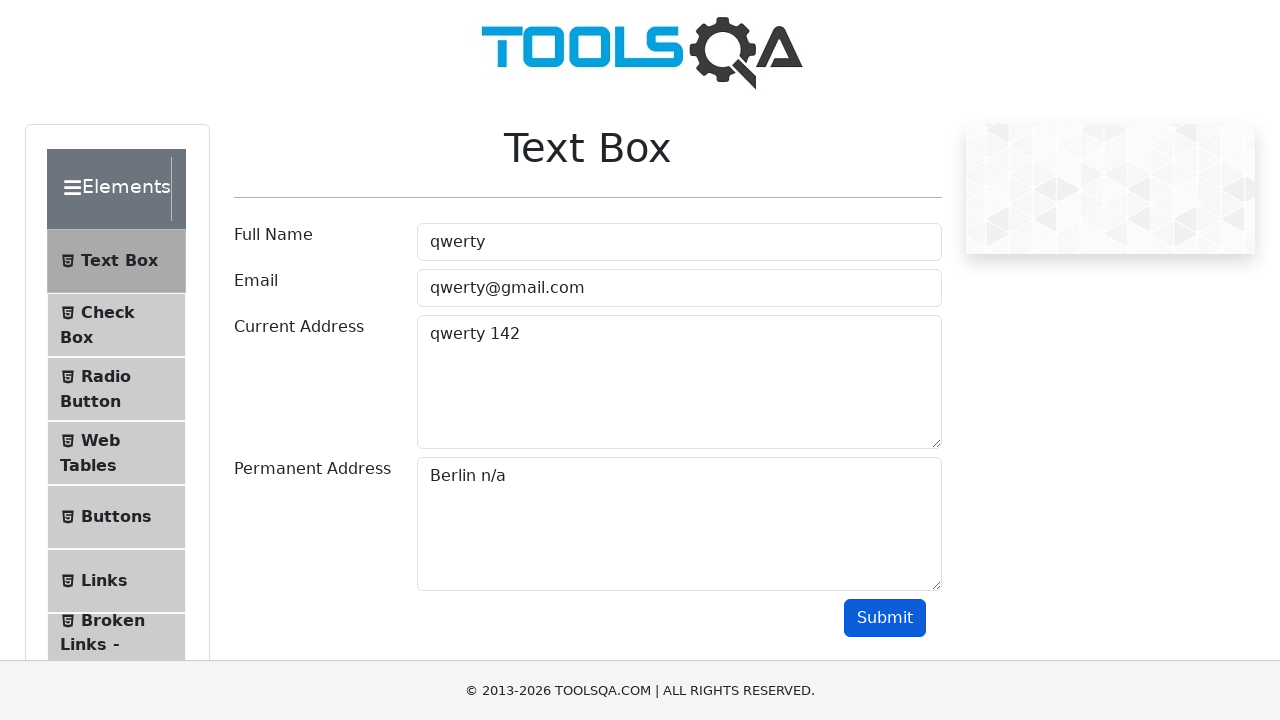

First output paragraph became visible
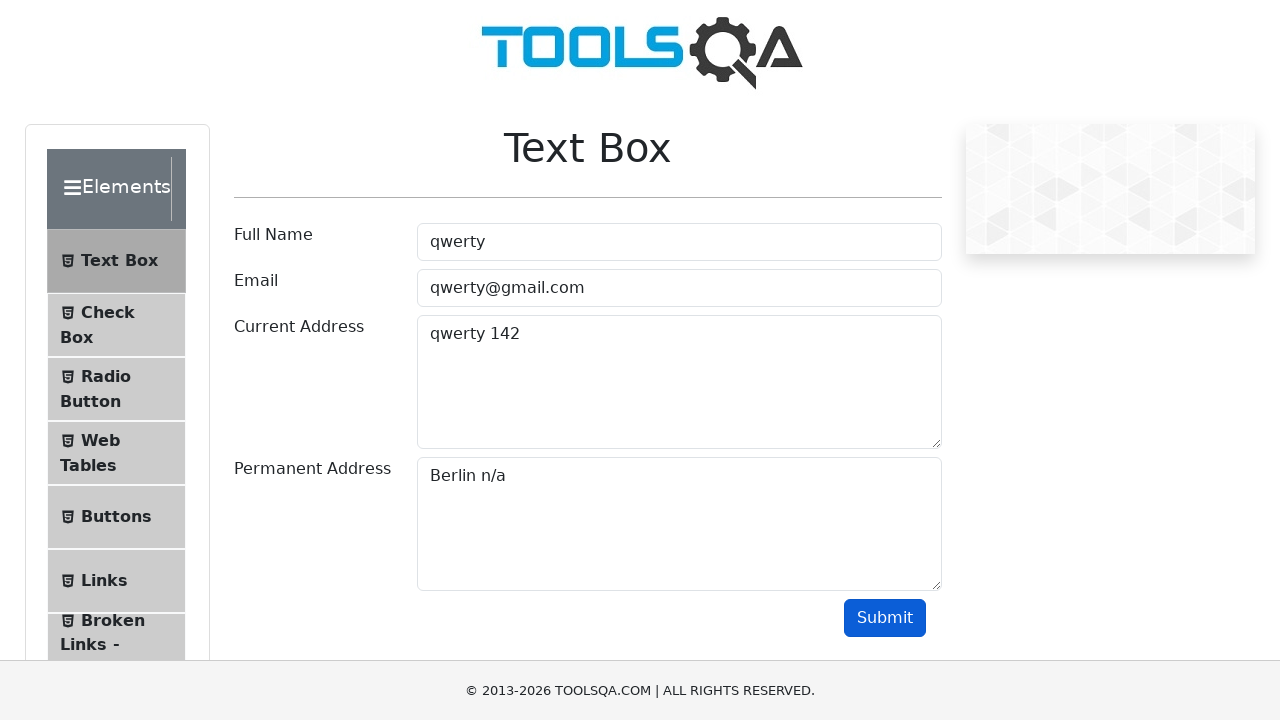

Verified userName 'qwerty' in output
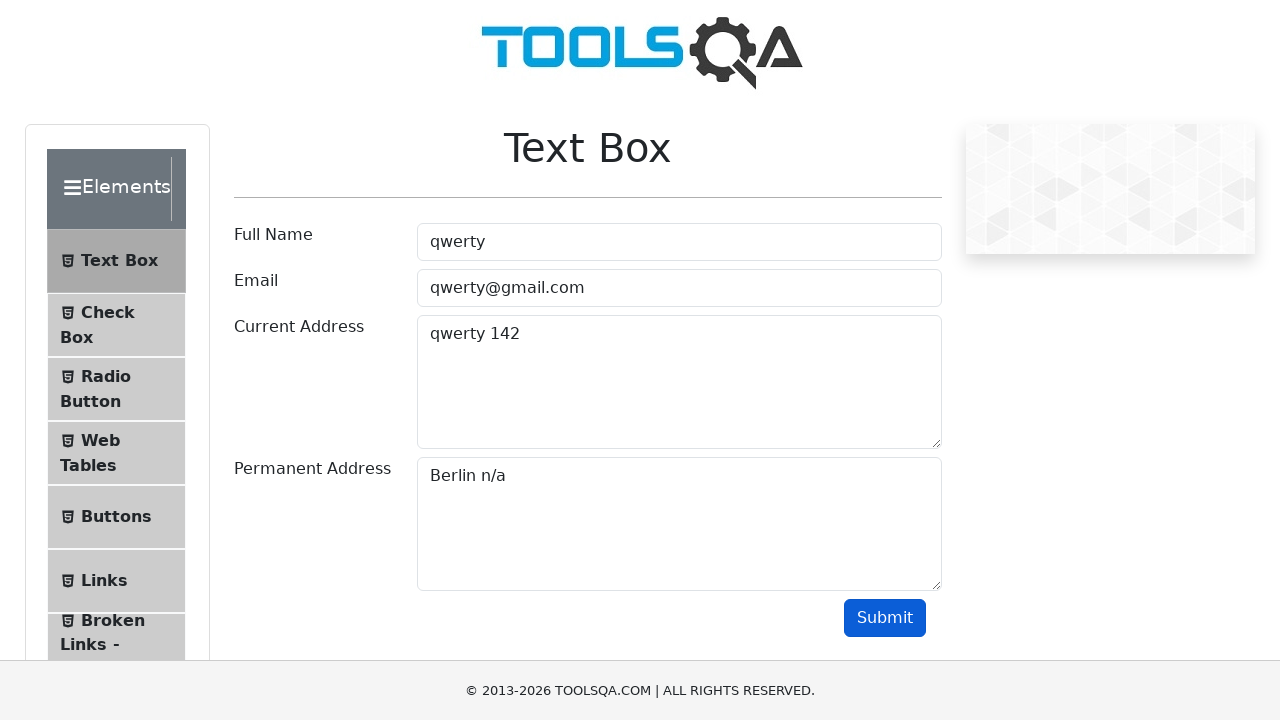

Verified email 'qwerty@gmail.com' in output
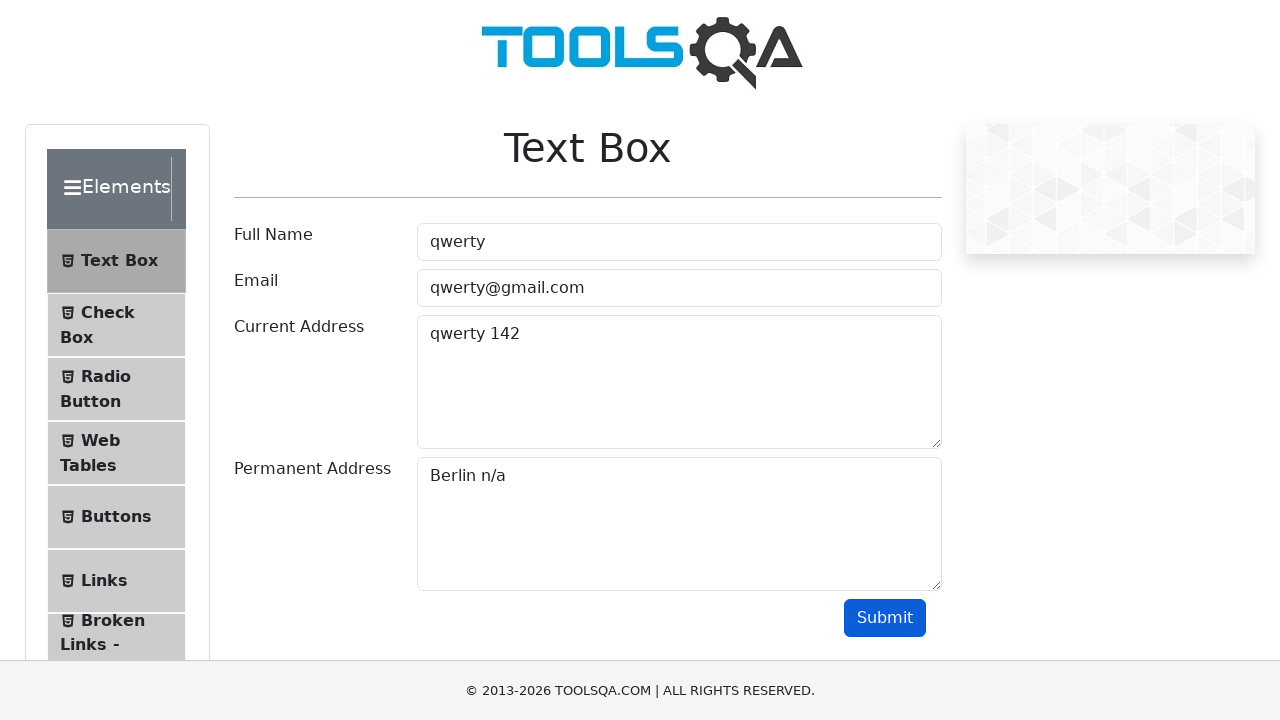

Verified currentAddress 'qwerty 142' in output
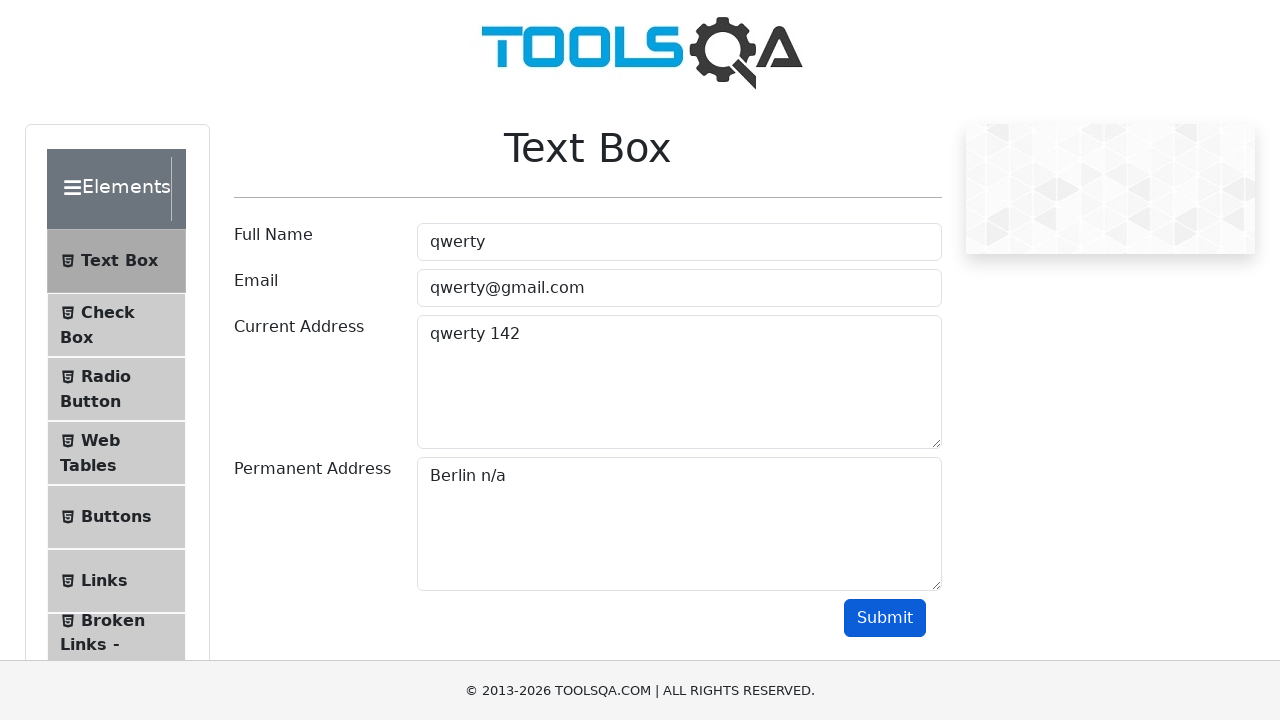

Verified permanentAddress 'Berlin n/a' in output
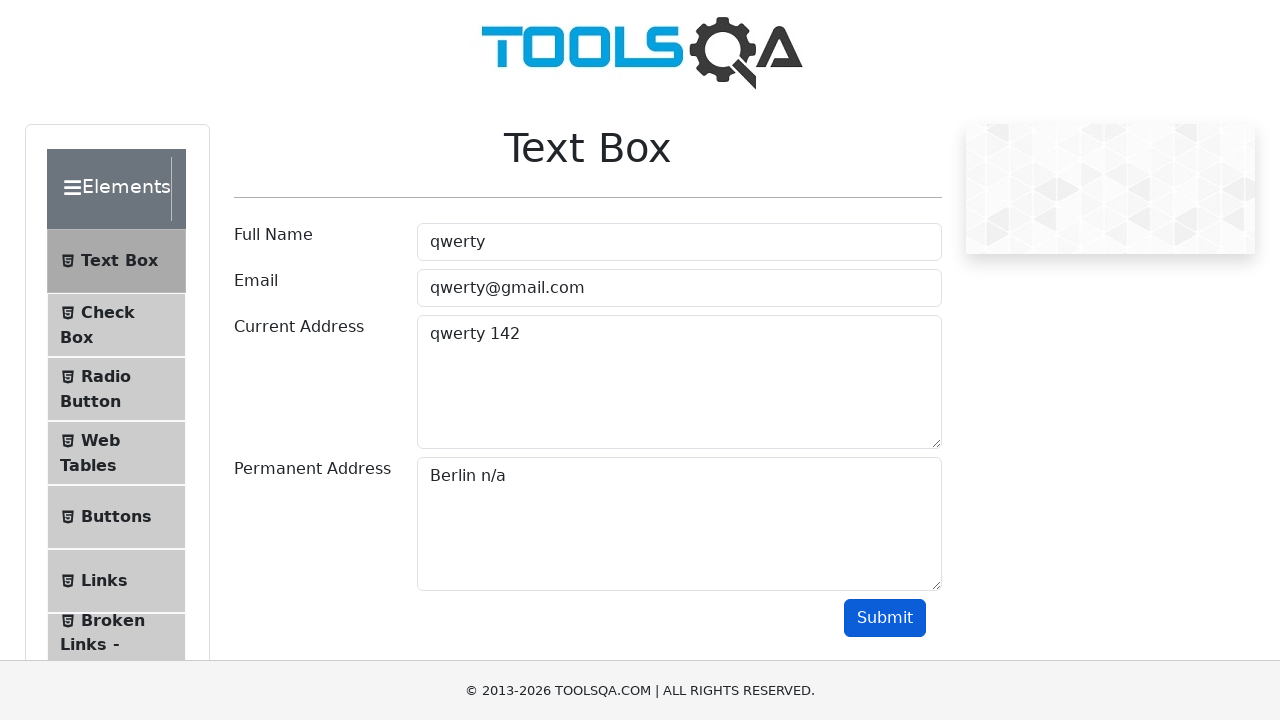

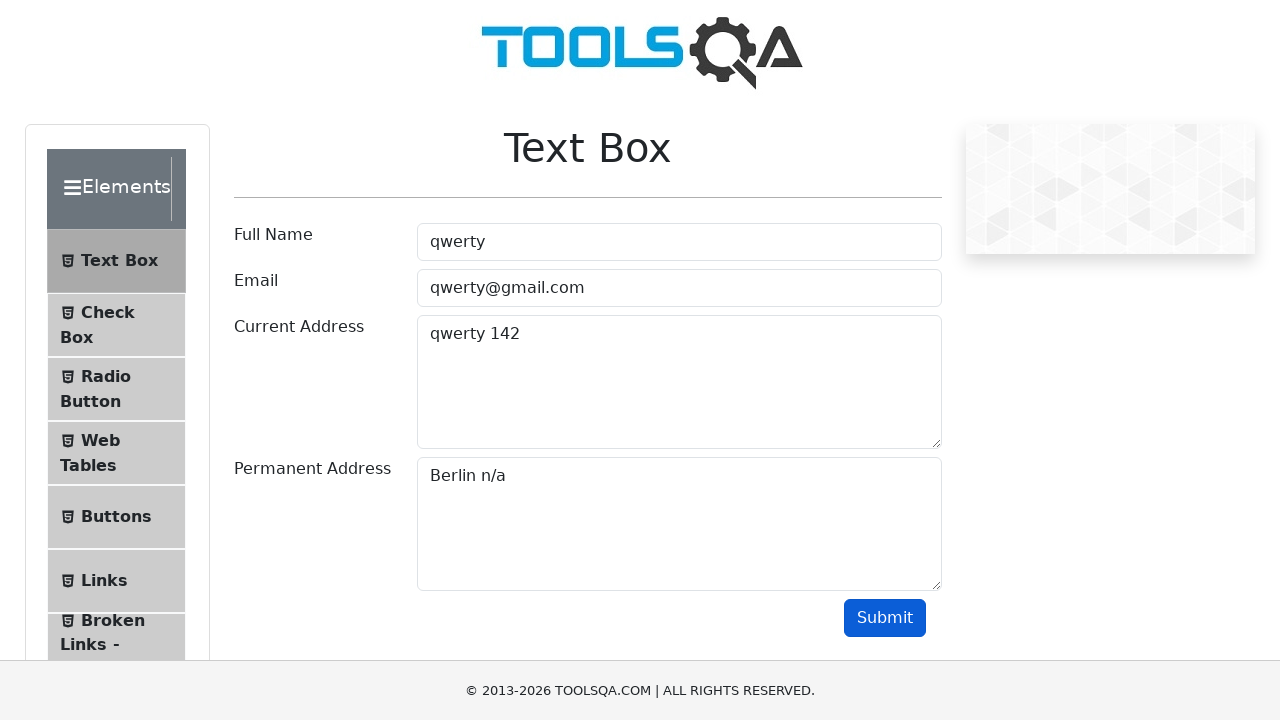